Tests filtering to display only completed items

Starting URL: https://demo.playwright.dev/todomvc

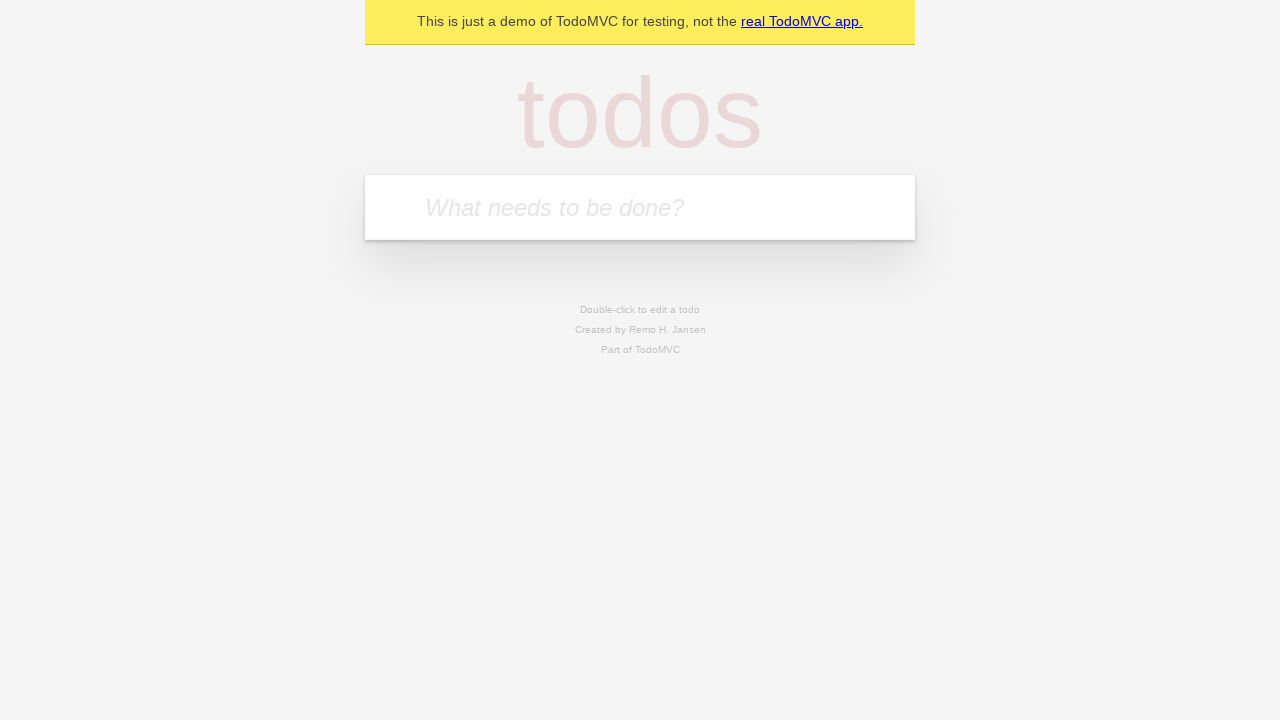

Filled new todo input with 'buy some cheese' on .new-todo
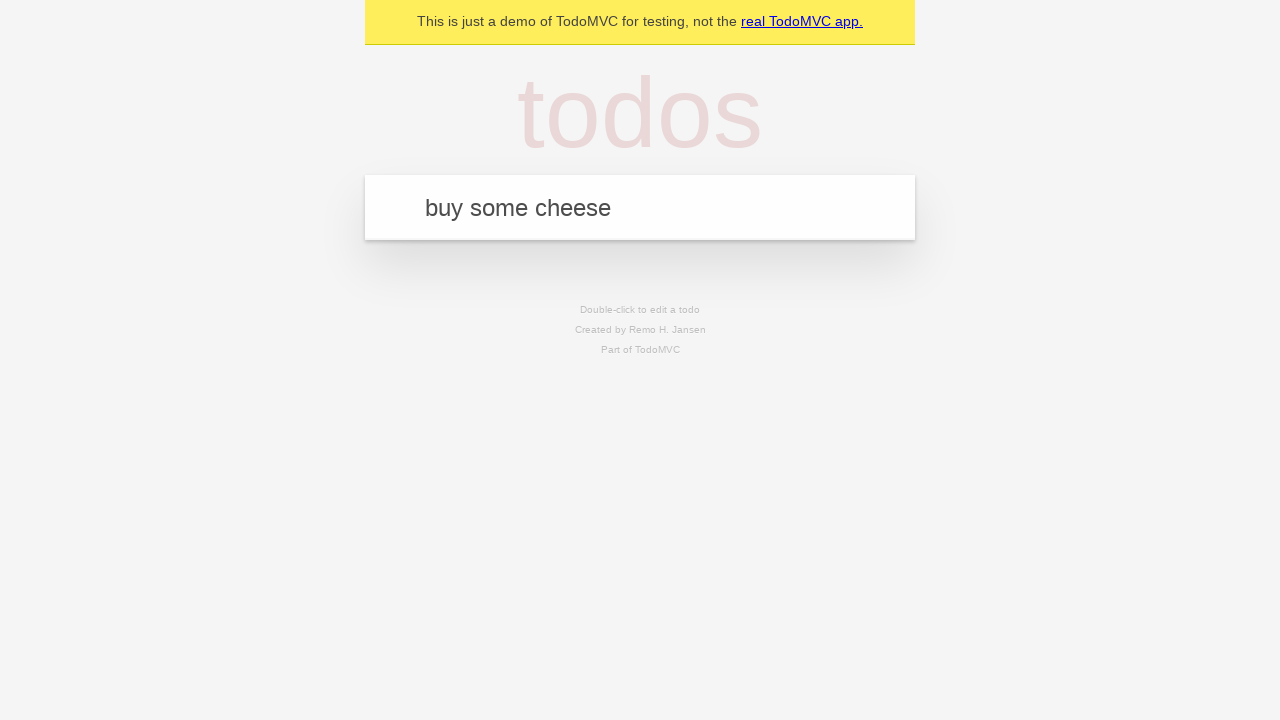

Pressed Enter to create first todo item on .new-todo
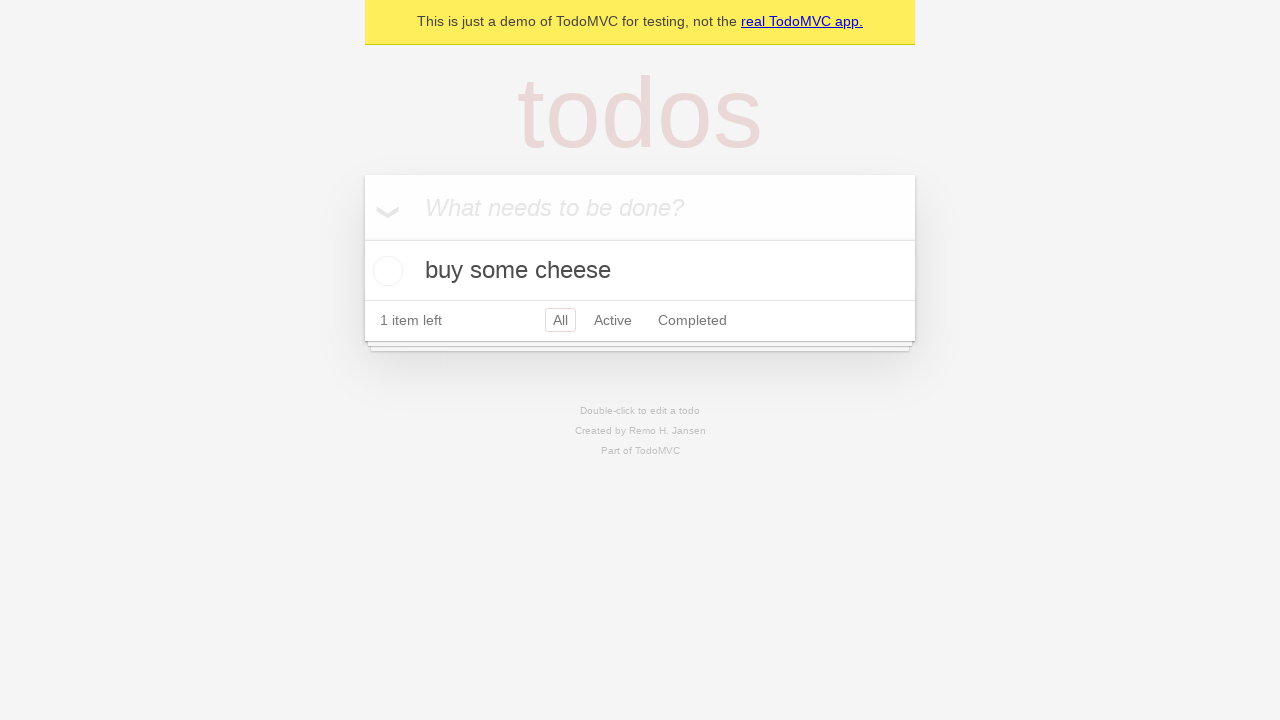

Filled new todo input with 'feed the cat' on .new-todo
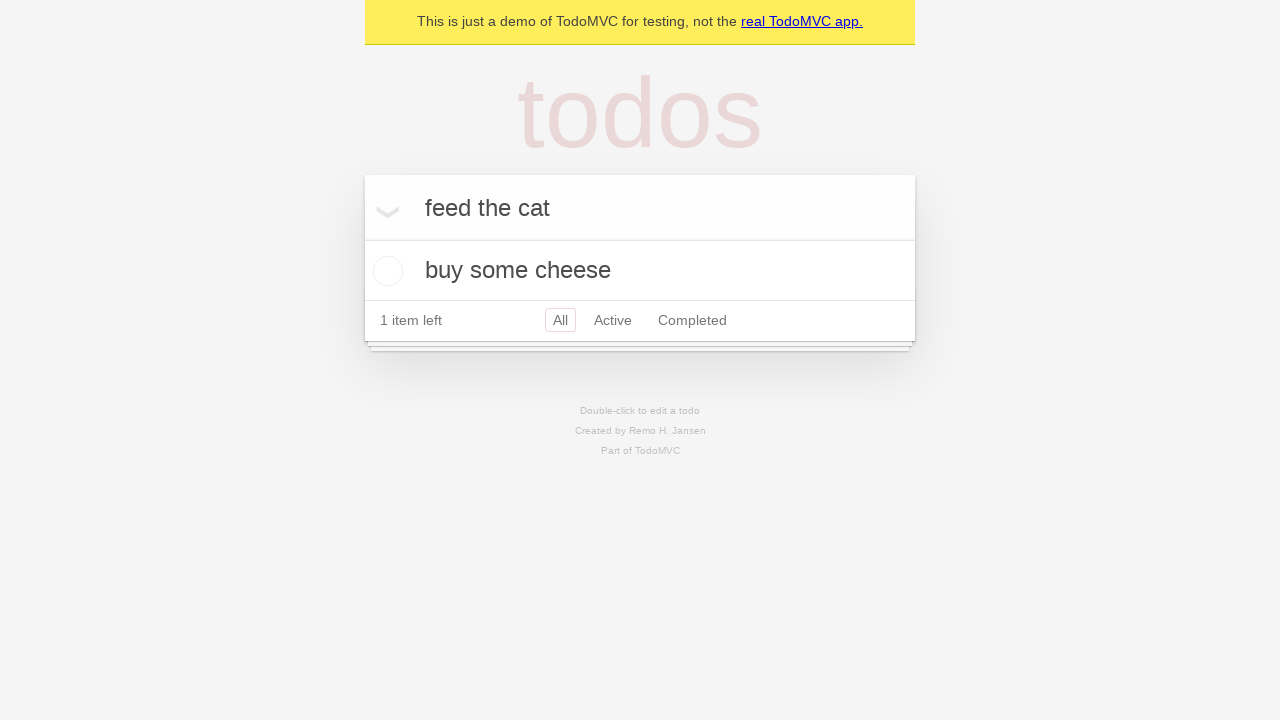

Pressed Enter to create second todo item on .new-todo
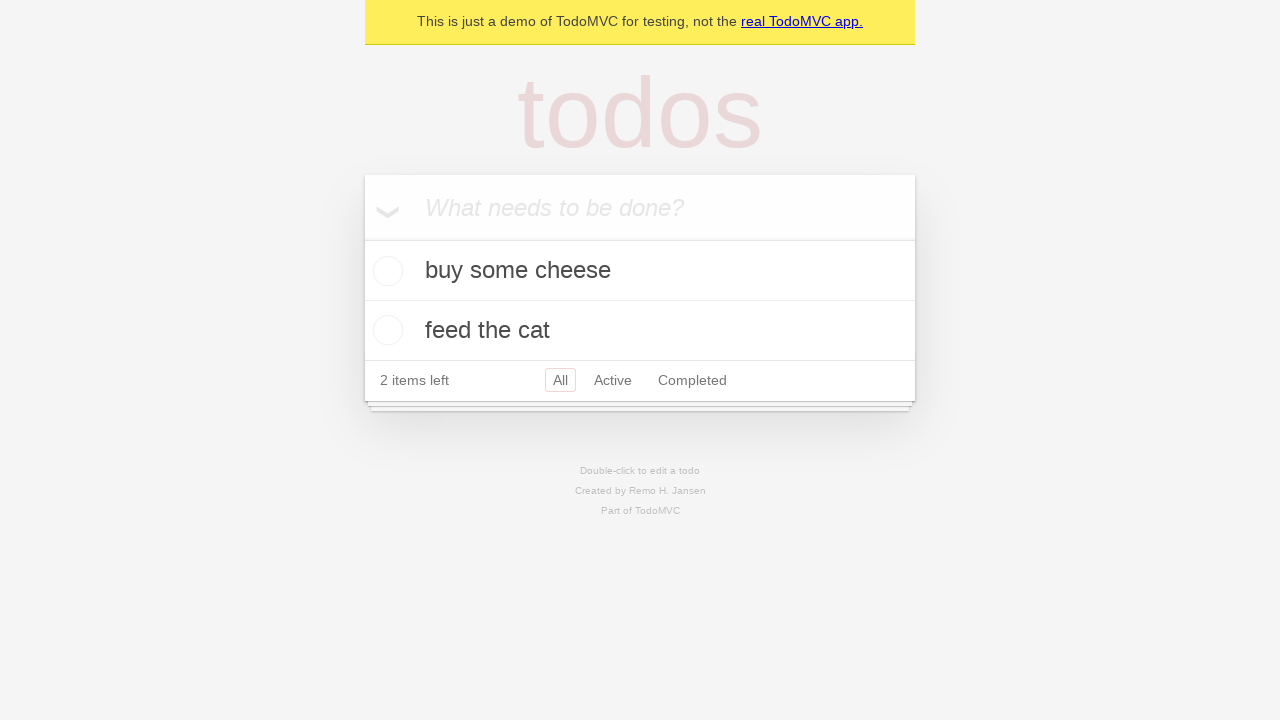

Filled new todo input with 'book a doctors appointment' on .new-todo
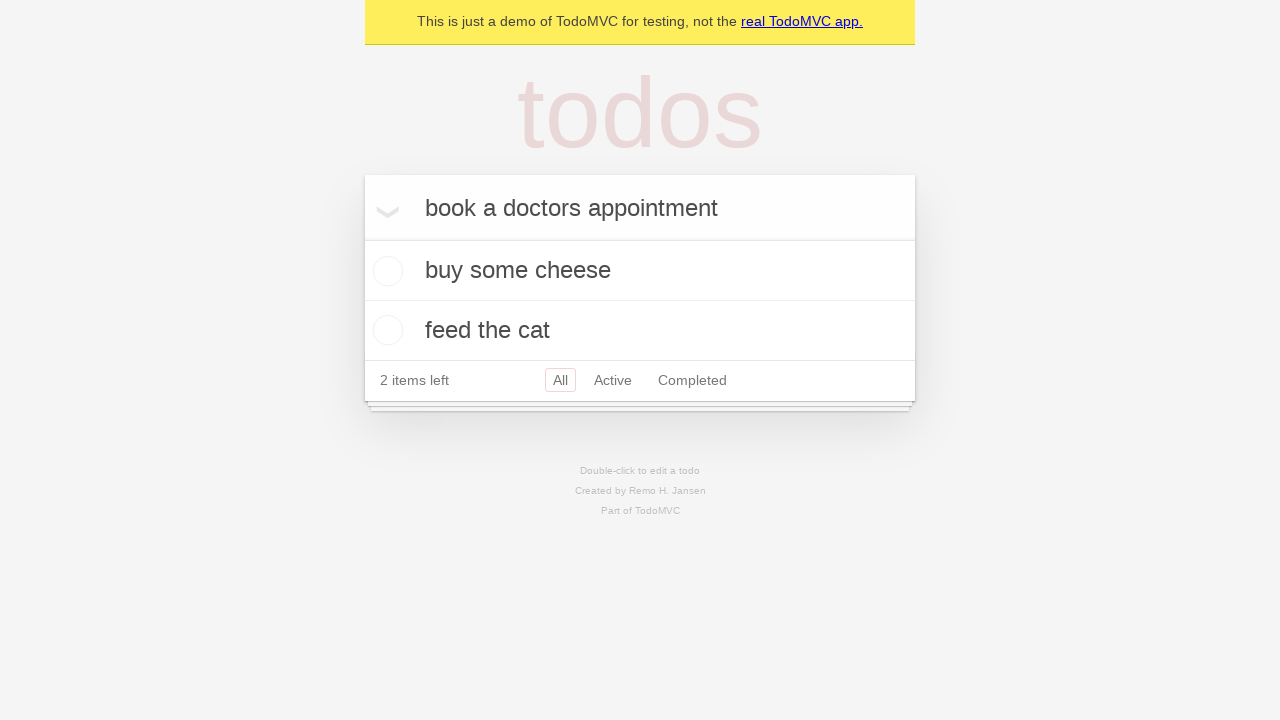

Pressed Enter to create third todo item on .new-todo
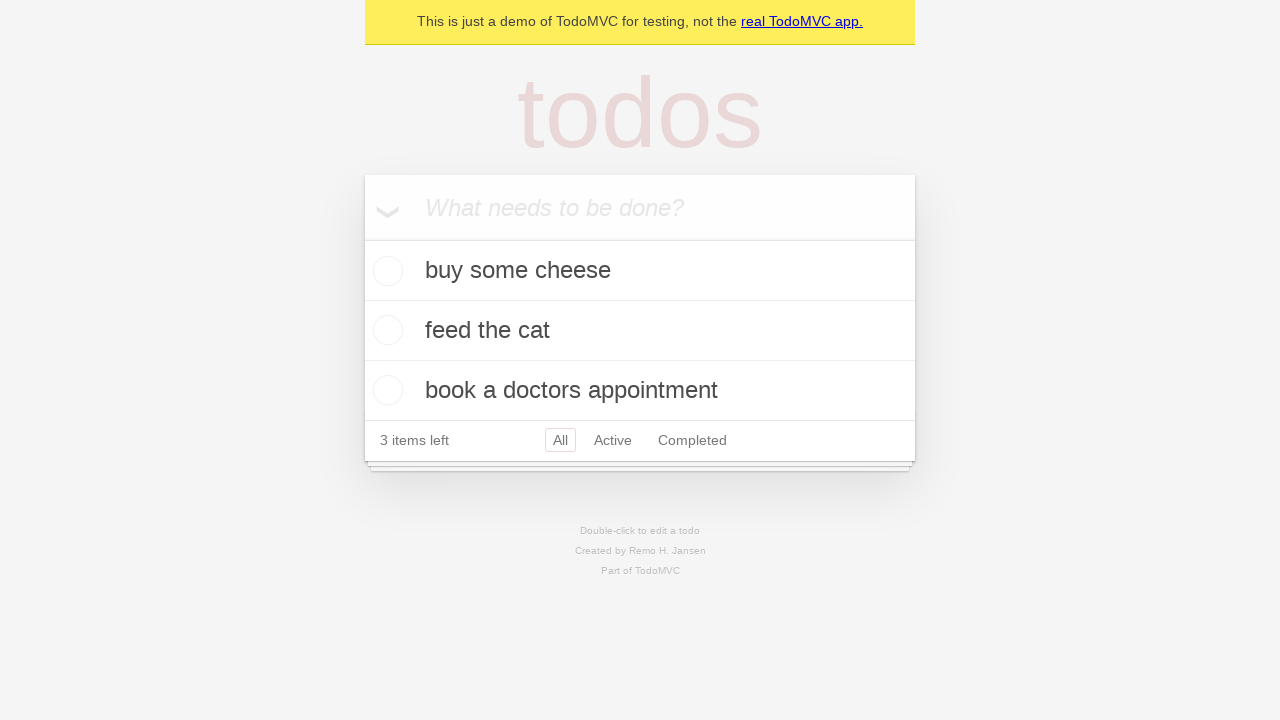

Checked the second todo item as completed at (385, 330) on .todo-list li .toggle >> nth=1
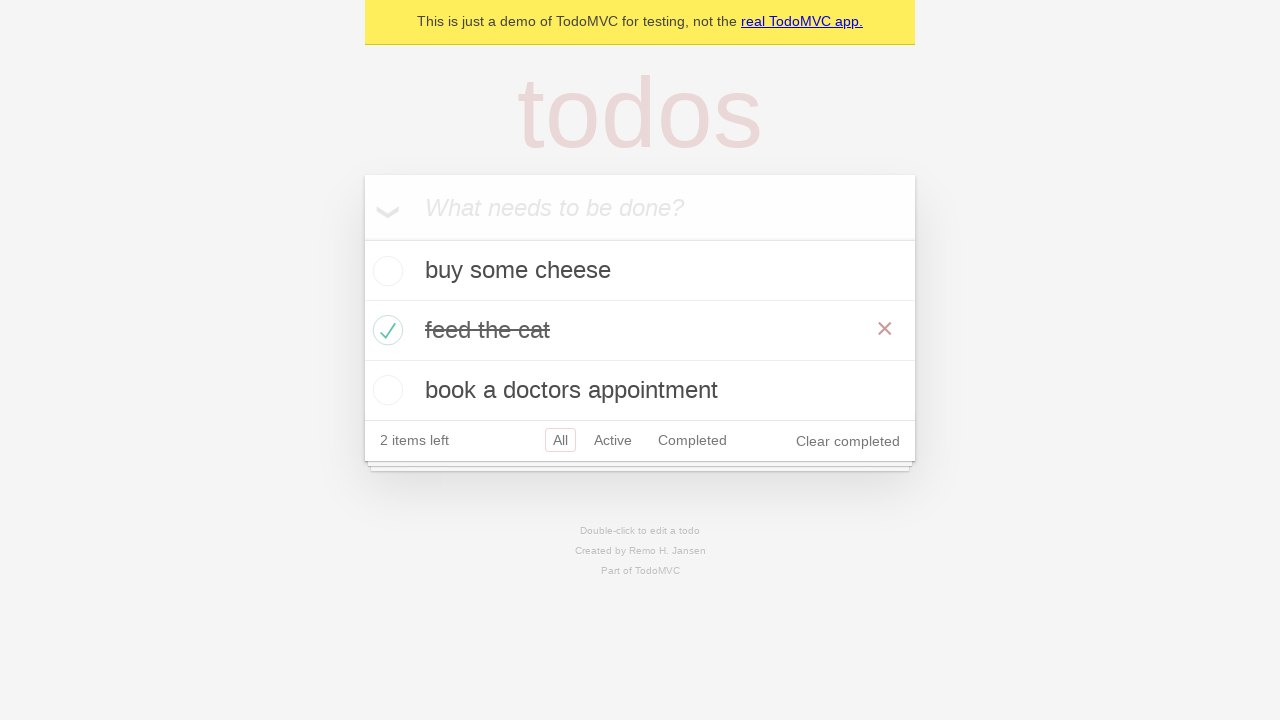

Clicked the Completed filter to display only completed items at (692, 440) on .filters >> text=Completed
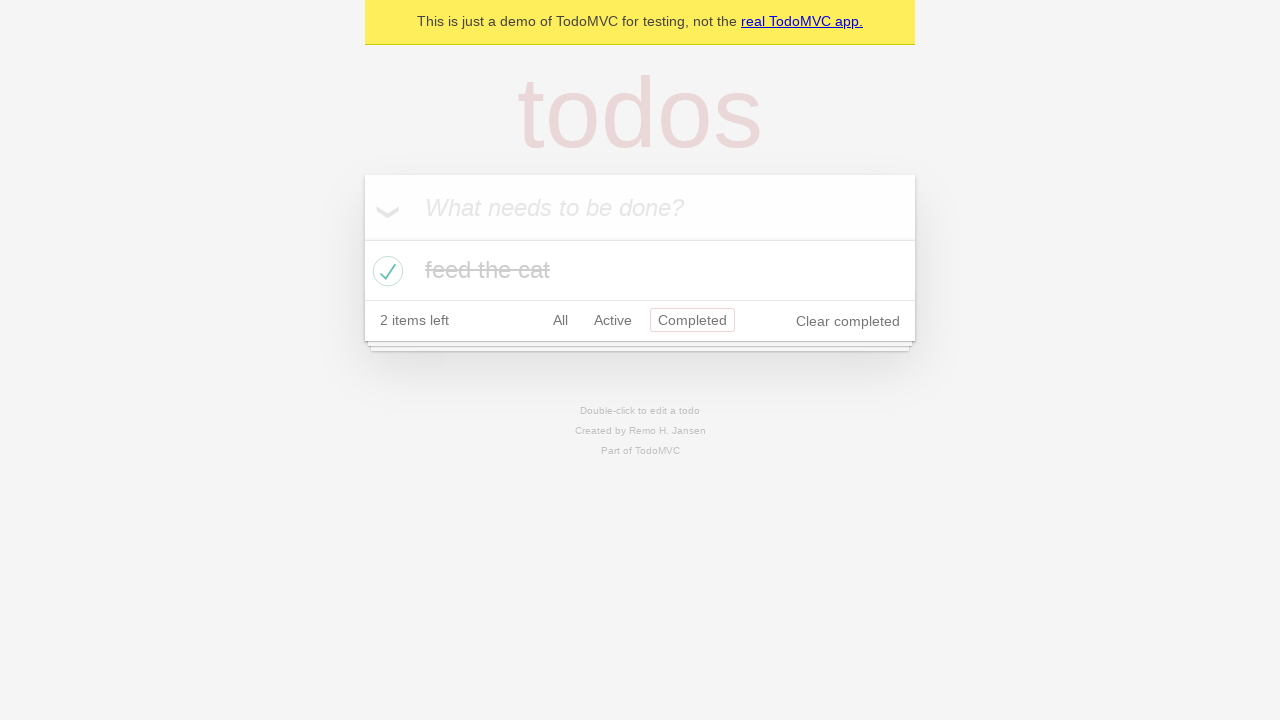

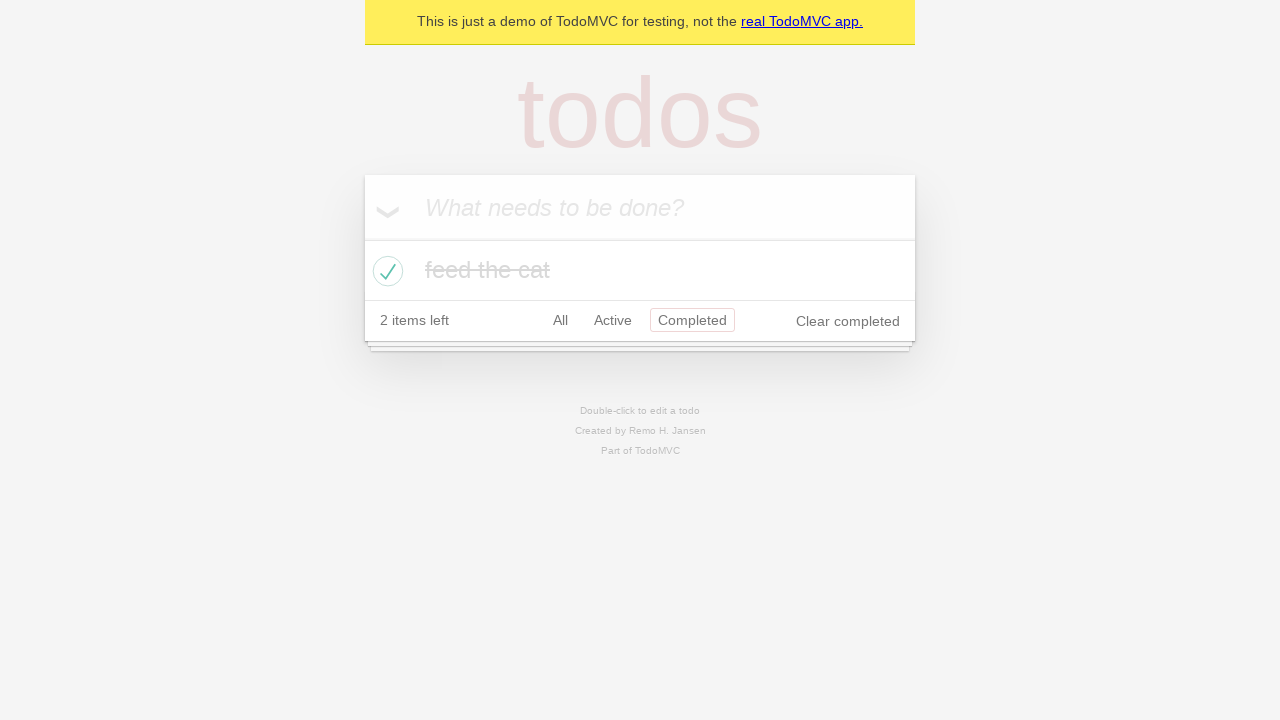